Adds multiple products to cart by finding them in the product list and clicking their respective "Add to Cart" buttons

Starting URL: https://rahulshettyacademy.com/seleniumPractise/

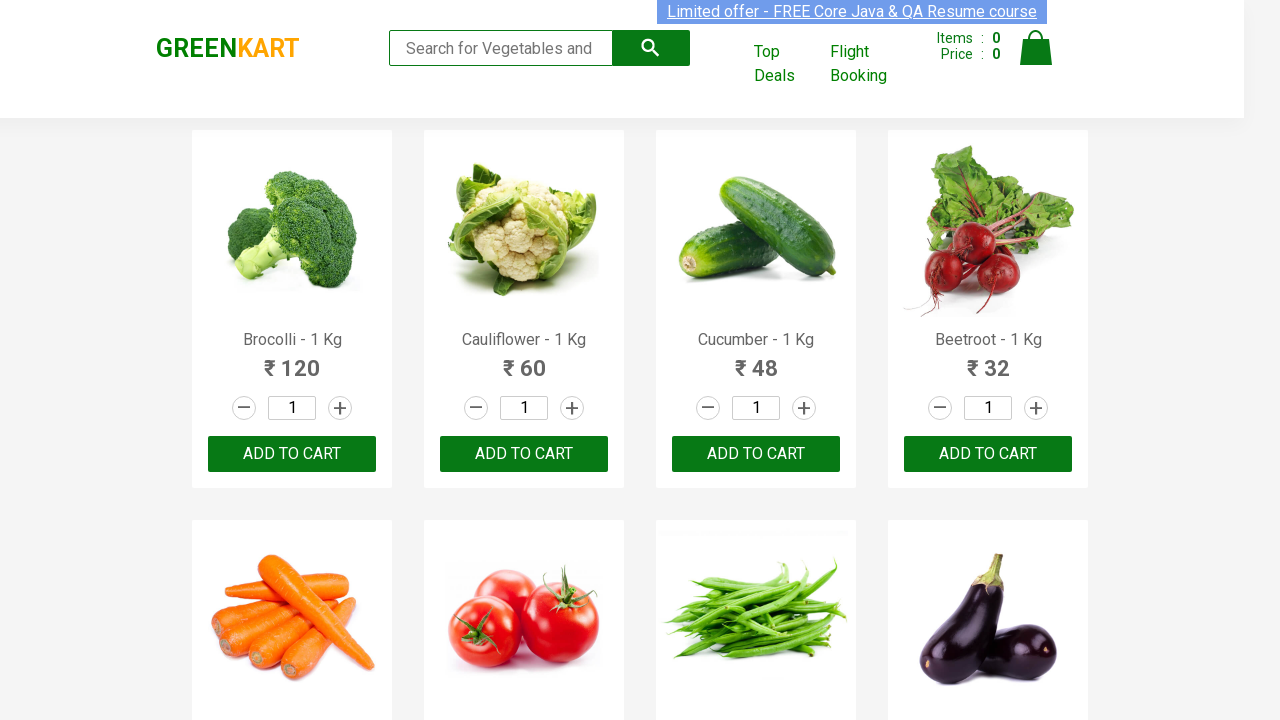

Located all product name elements on the page
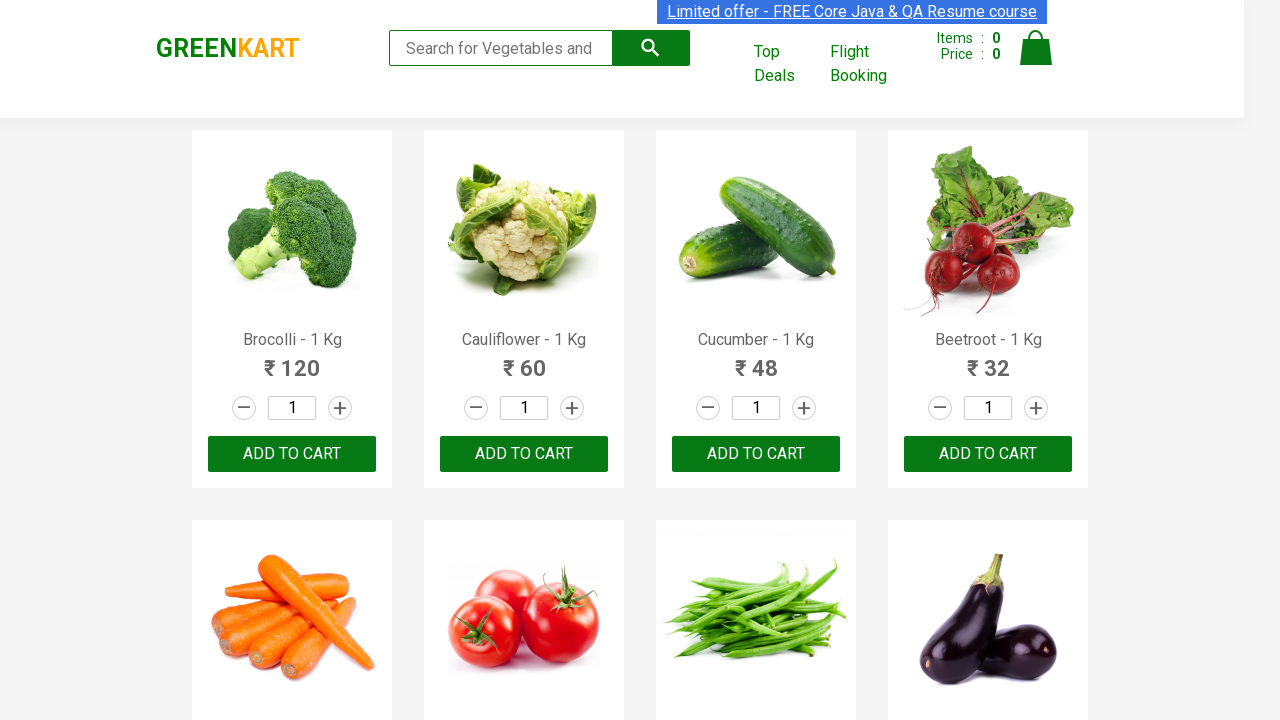

Located all add to cart buttons on the page
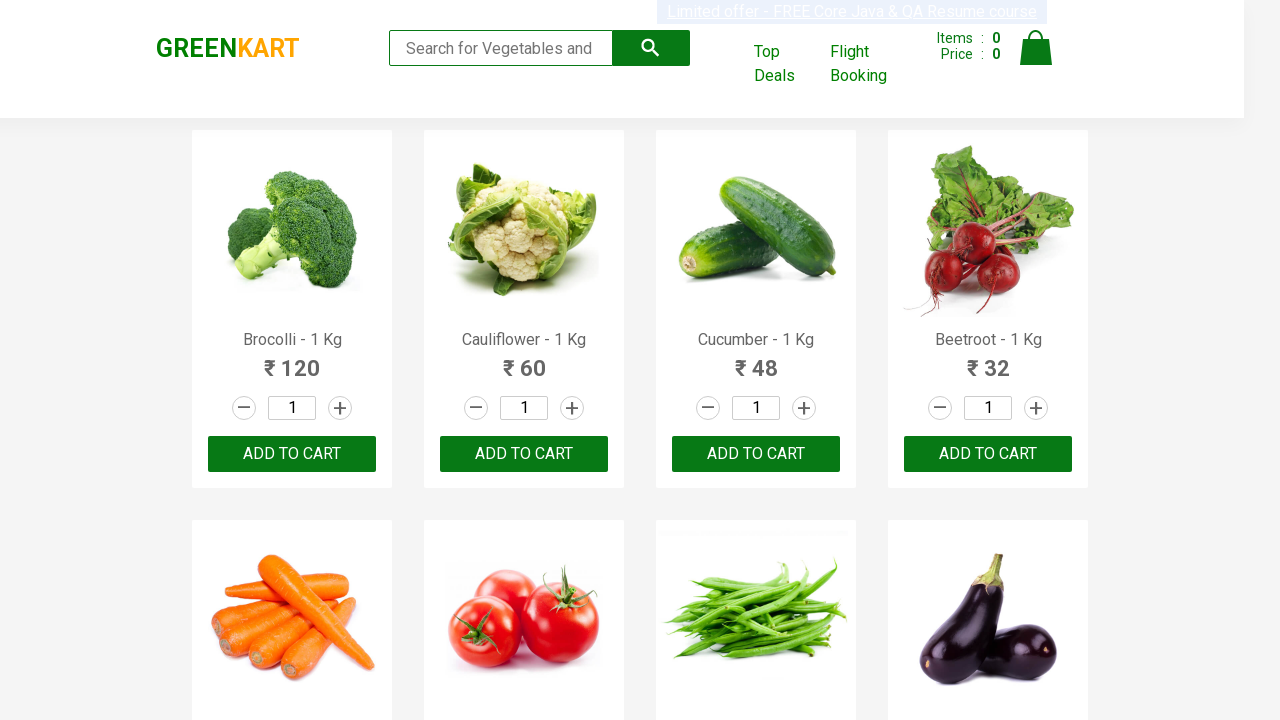

Extracted product names from elements: ['Brocolli', 'Cauliflower', 'Cucumber', 'Beetroot', 'Carrot', 'Tomato', 'Beans', 'Brinjal', 'Capsicum', 'Mushroom', 'Potato', 'Pumpkin', 'Corn', 'Onion', 'Apple', 'Banana', 'Grapes', 'Mango', 'Musk Melon', 'Orange', 'Pears', 'Pomegranate', 'Raspberry', 'Strawberry', 'Water Melon', 'Almonds', 'Pista', 'Nuts Mixture', 'Cashews', 'Walnuts']
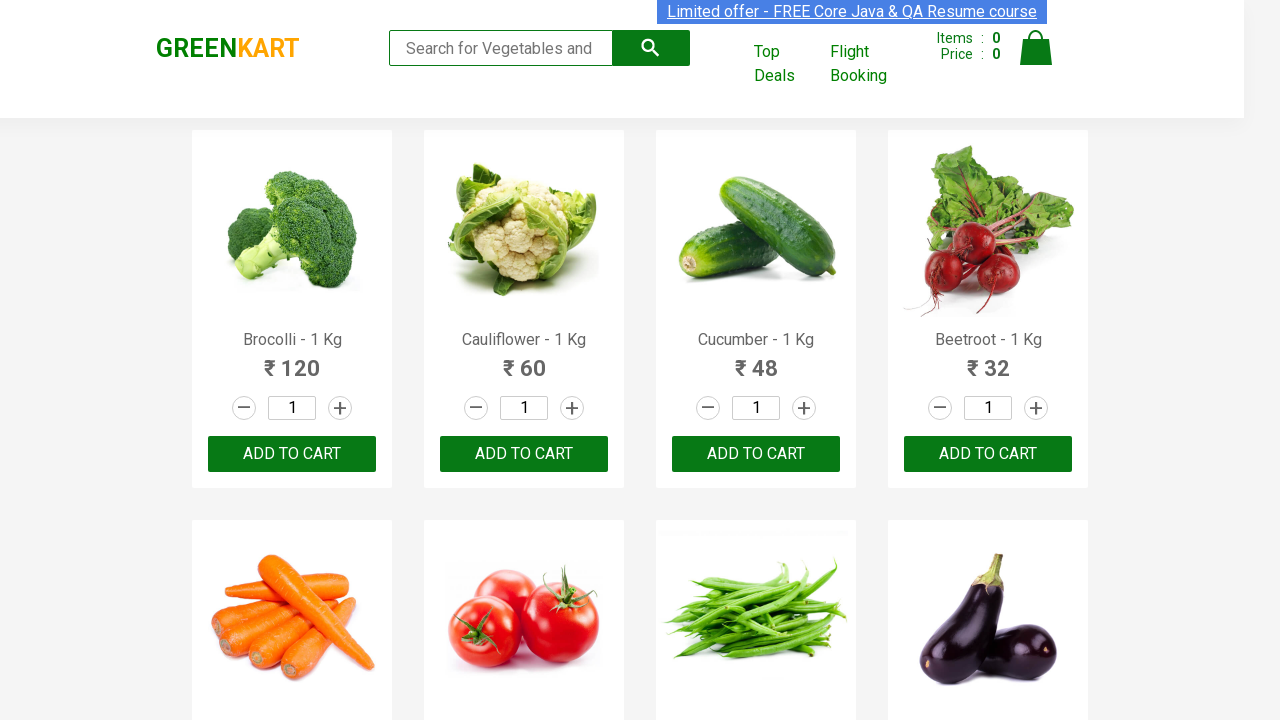

Clicked 'Add to Cart' button for product: Brocolli at (292, 454) on xpath=//div[@class='product-action']/button >> nth=0
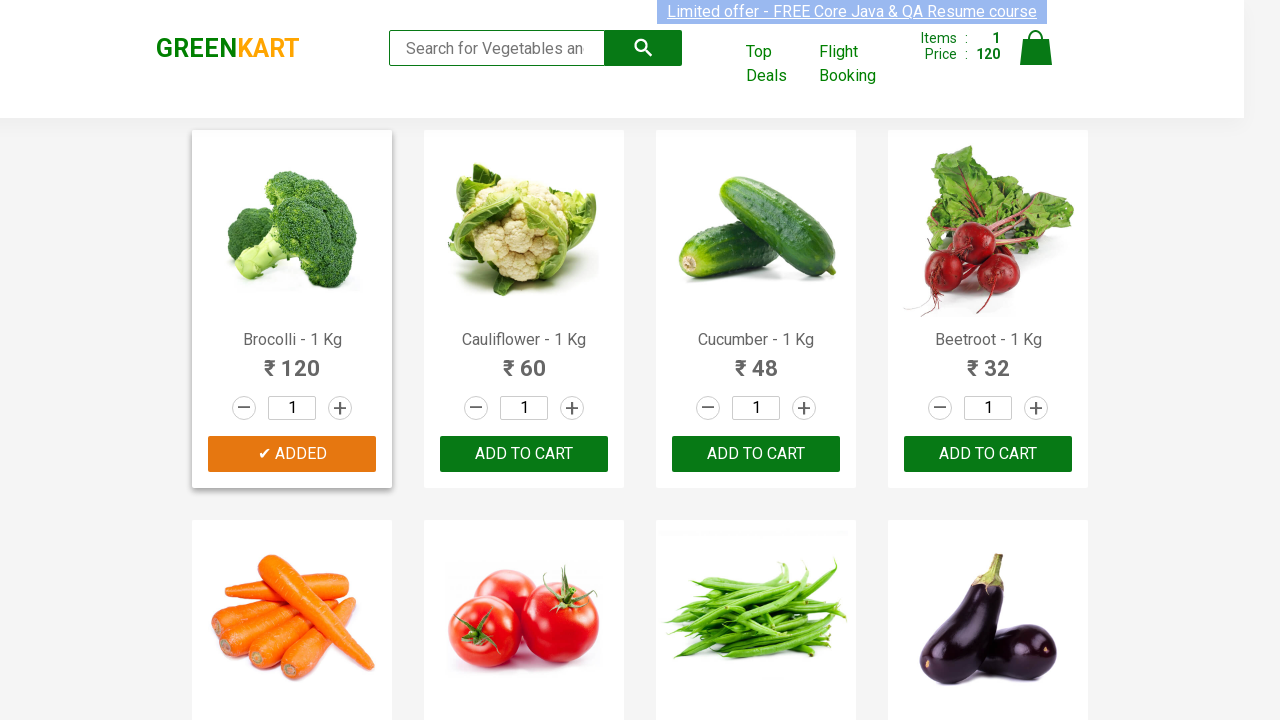

Clicked 'Add to Cart' button for product: Tomato at (524, 360) on xpath=//div[@class='product-action']/button >> nth=5
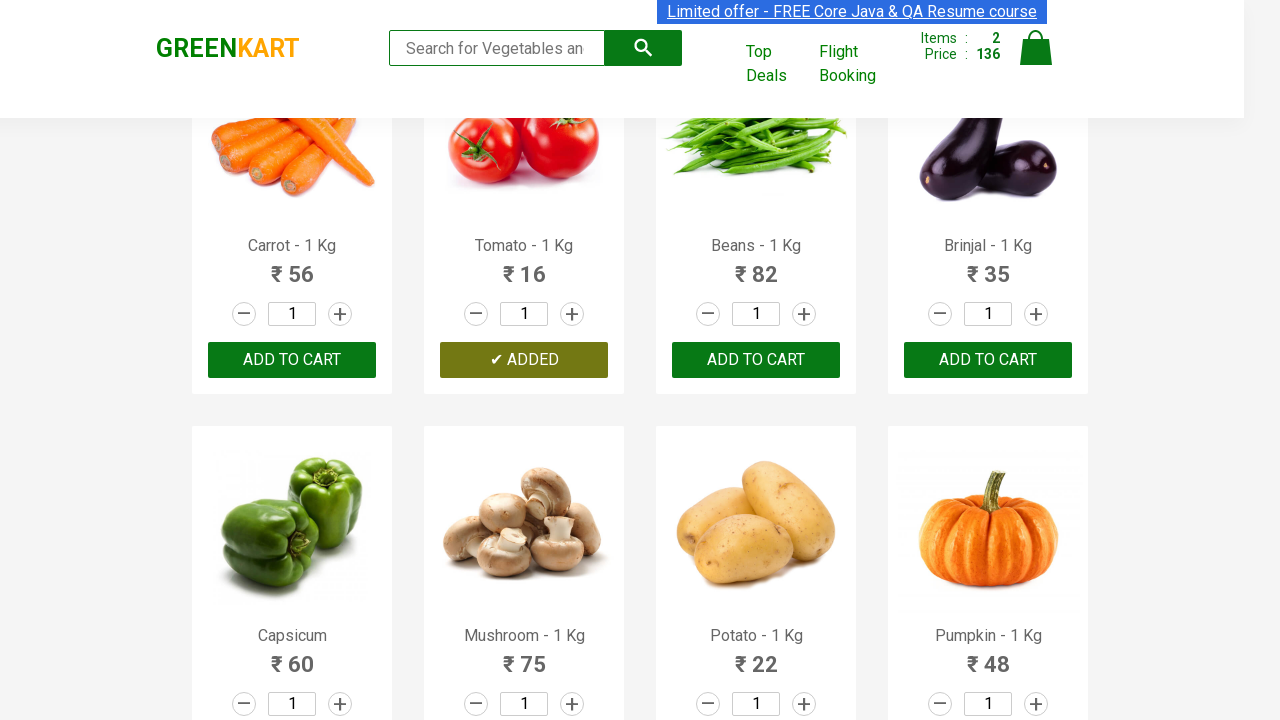

Clicked 'Add to Cart' button for product: Pumpkin at (988, 360) on xpath=//div[@class='product-action']/button >> nth=11
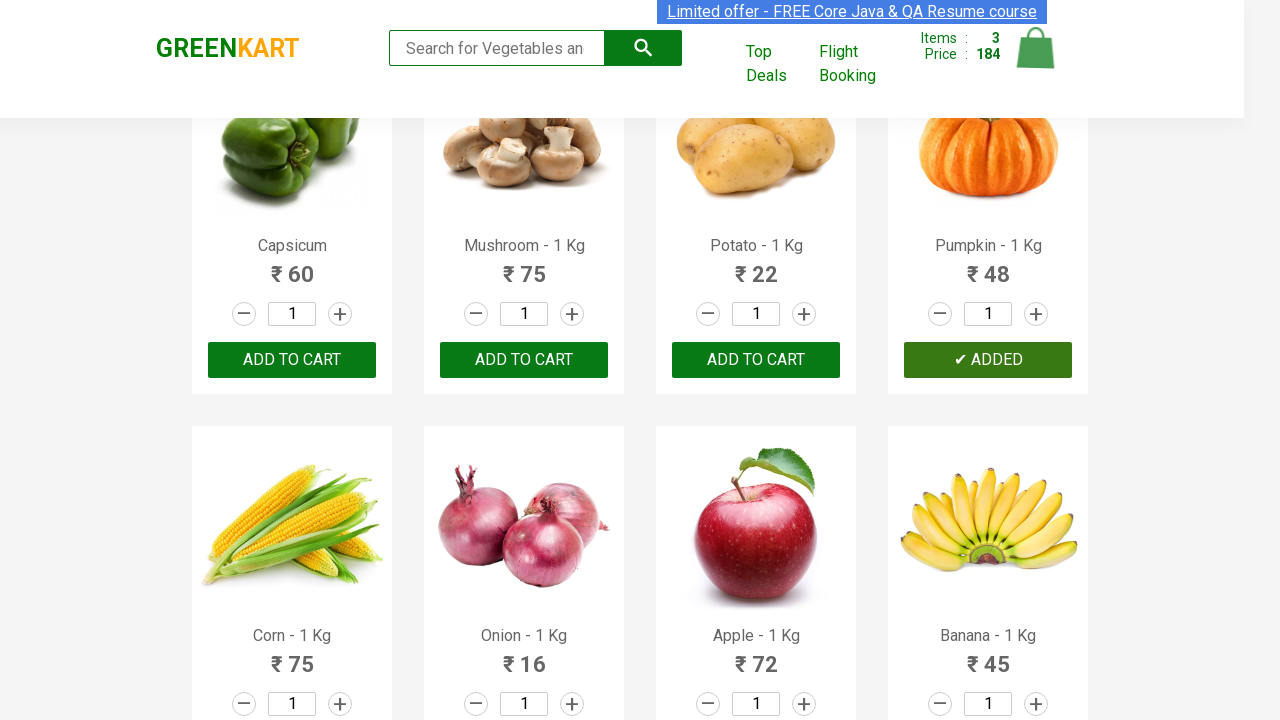

Clicked 'Add to Cart' button for product: Mango at (524, 360) on xpath=//div[@class='product-action']/button >> nth=17
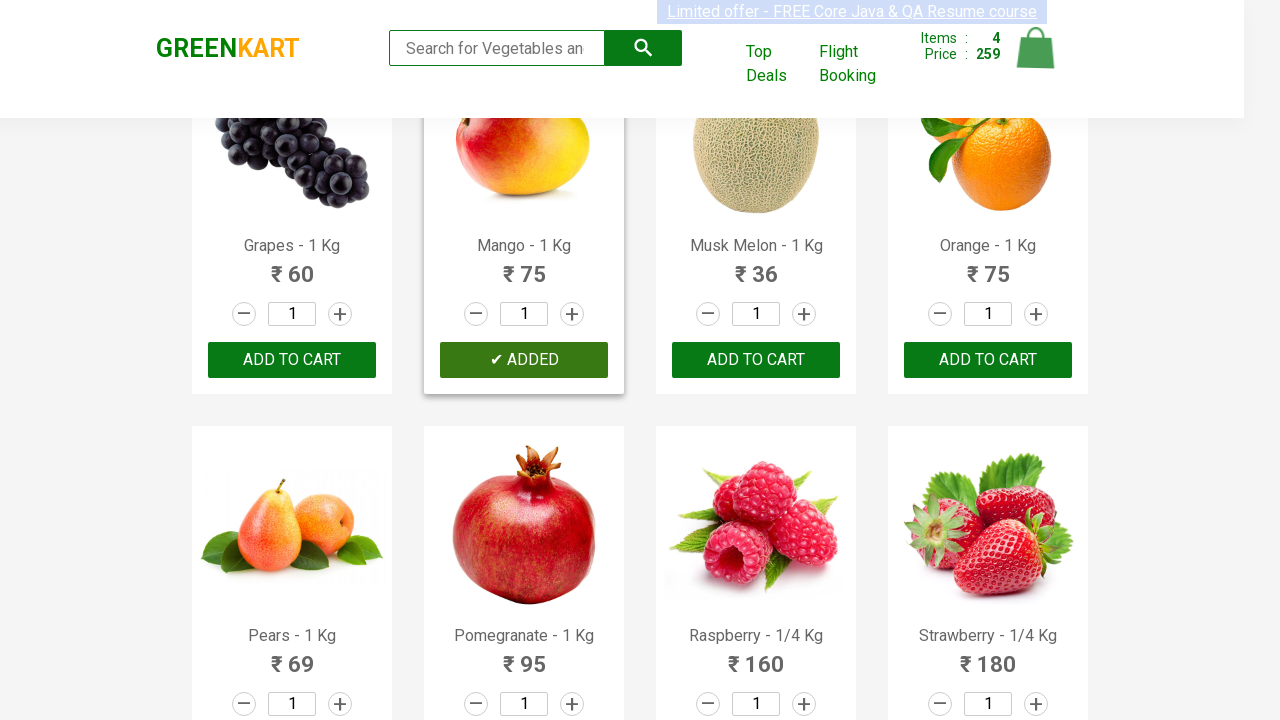

Clicked 'Add to Cart' button for product: Pomegranate at (524, 360) on xpath=//div[@class='product-action']/button >> nth=21
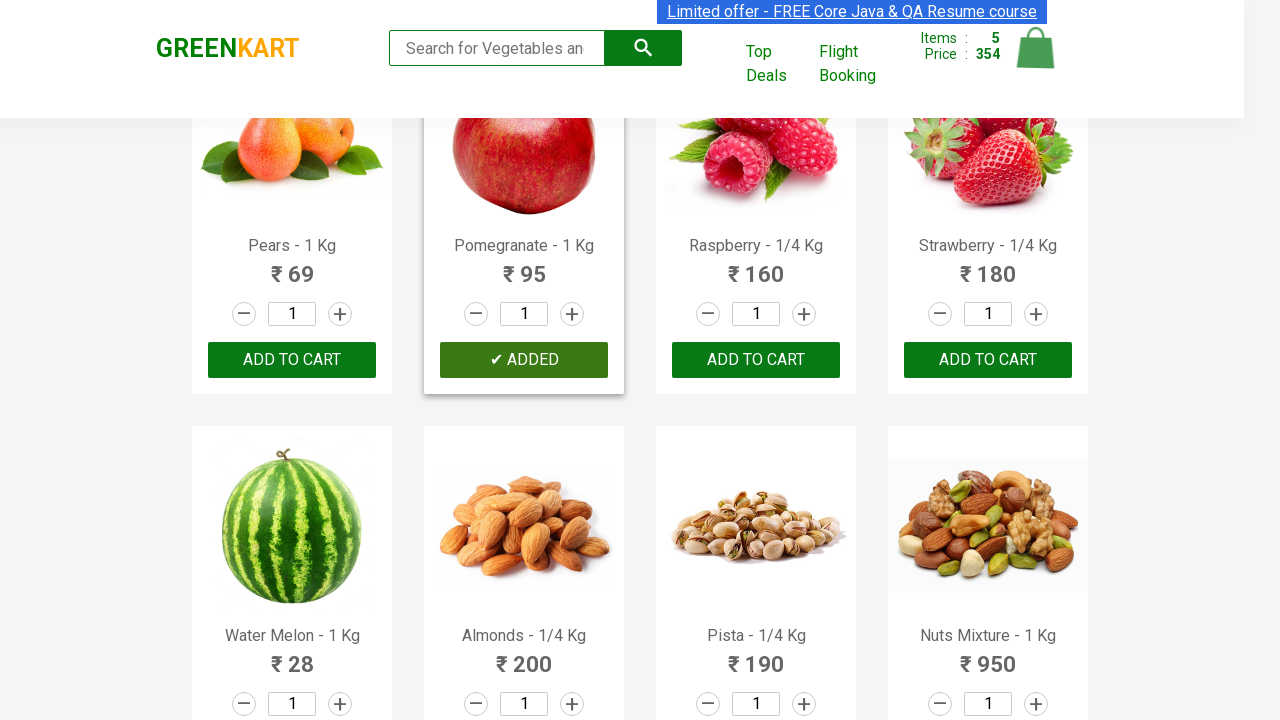

Clicked 'Add to Cart' button for product: Almonds at (524, 360) on xpath=//div[@class='product-action']/button >> nth=25
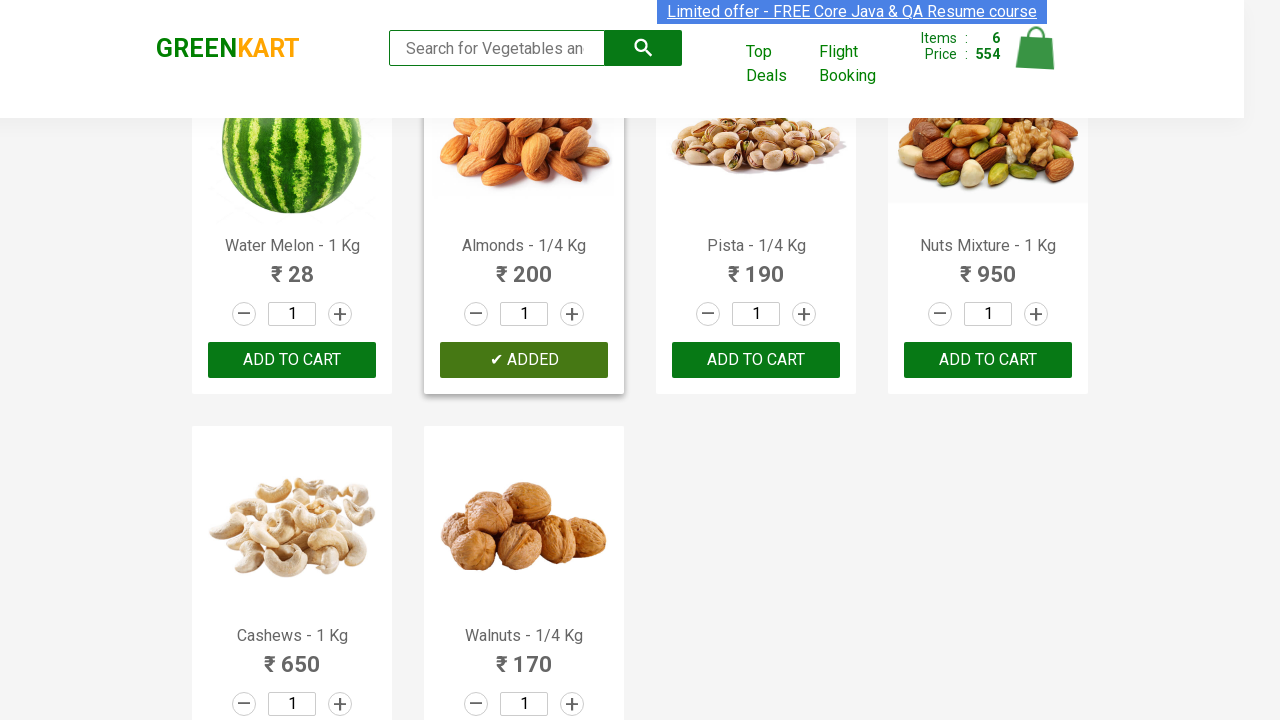

Clicked 'Add to Cart' button for product: Cashews at (292, 569) on xpath=//div[@class='product-action']/button >> nth=28
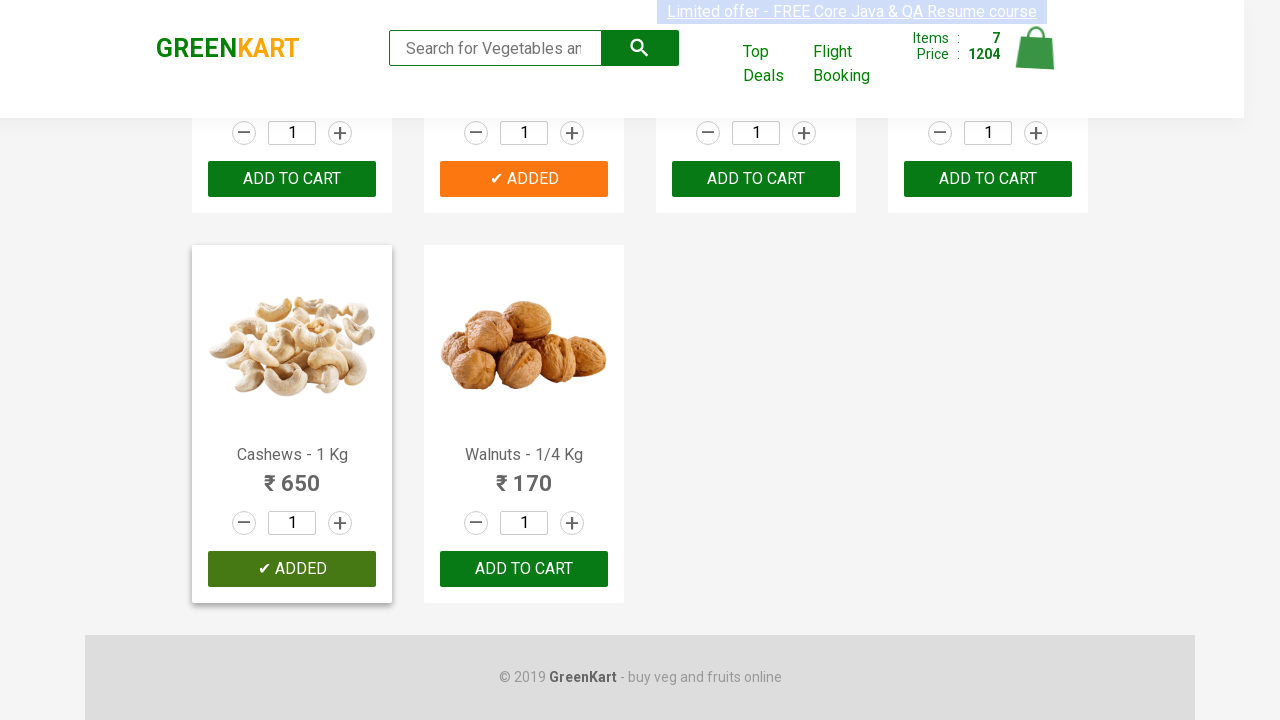

Verified all 7 items were successfully added to cart: ['Brocolli', 'Tomato', 'Pumpkin', 'Mango', 'Pomegranate', 'Almonds', 'Cashews']
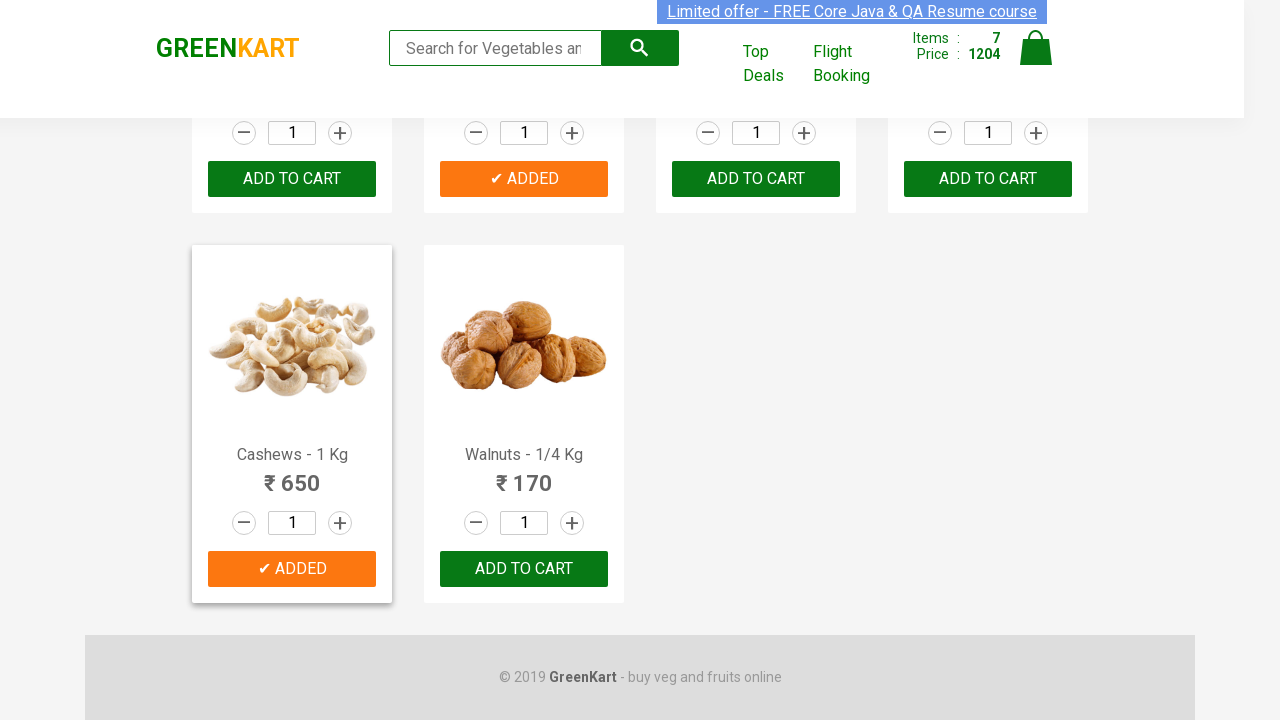

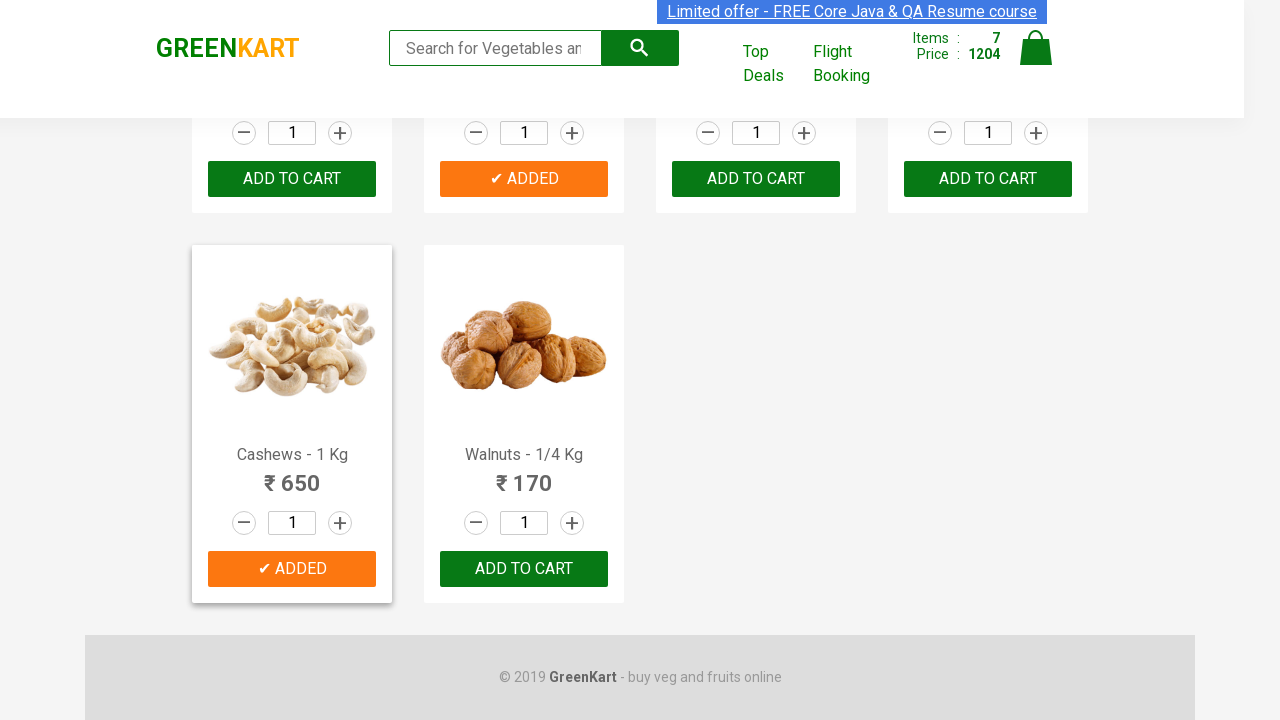